Navigates to the LangChain website and retrieves the page title to verify the page loaded correctly

Starting URL: https://langchain.com/

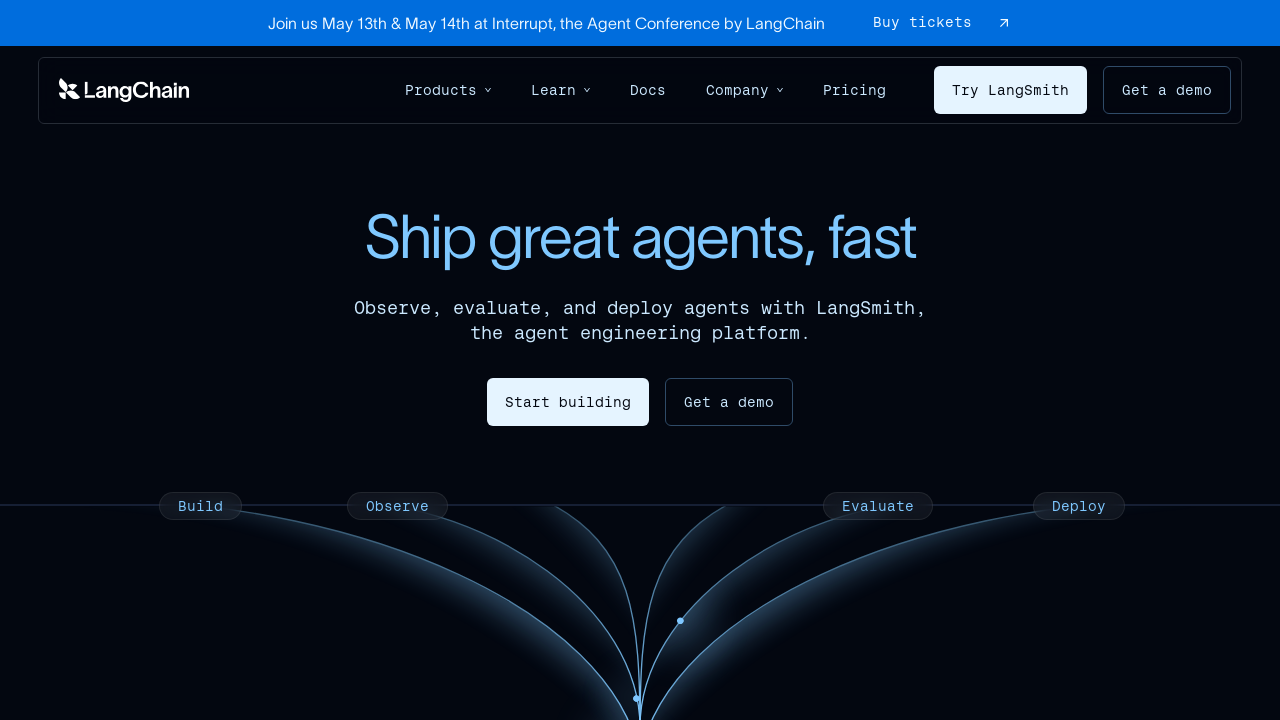

Navigated to LangChain website at https://langchain.com/
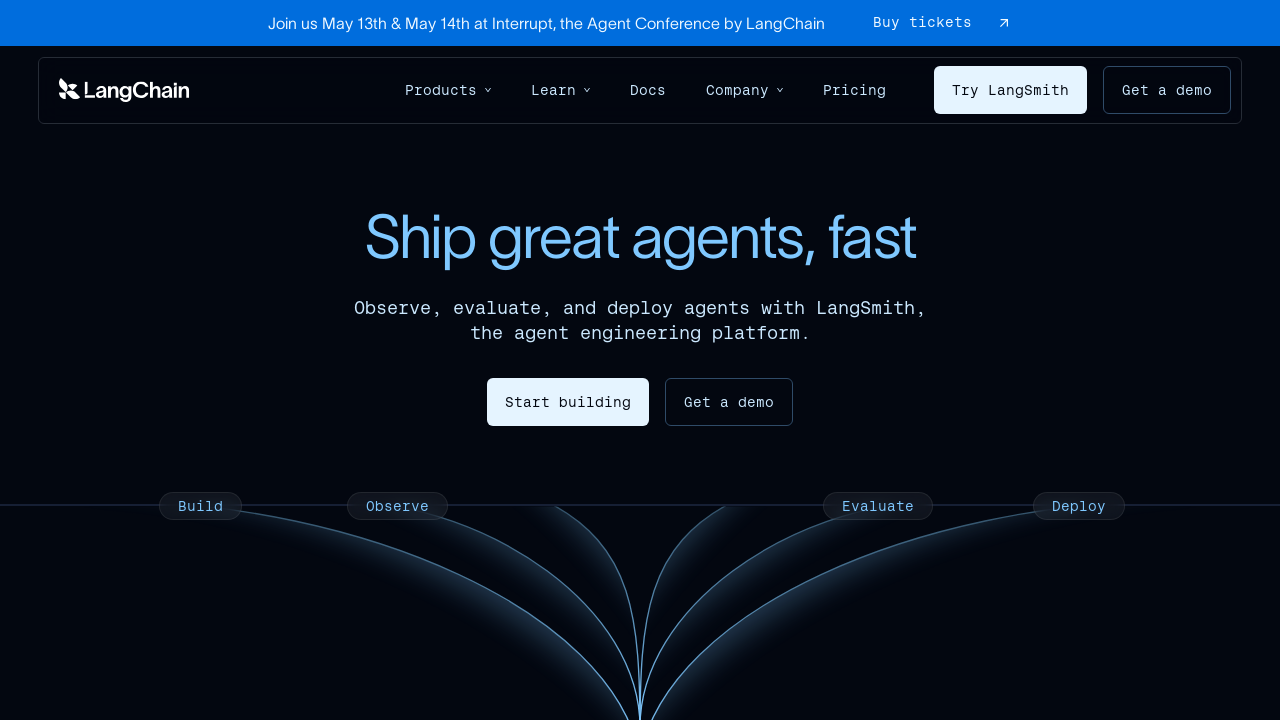

Retrieved page title: LangChain: Observe, Evaluate, and Deploy Reliable AI Agents
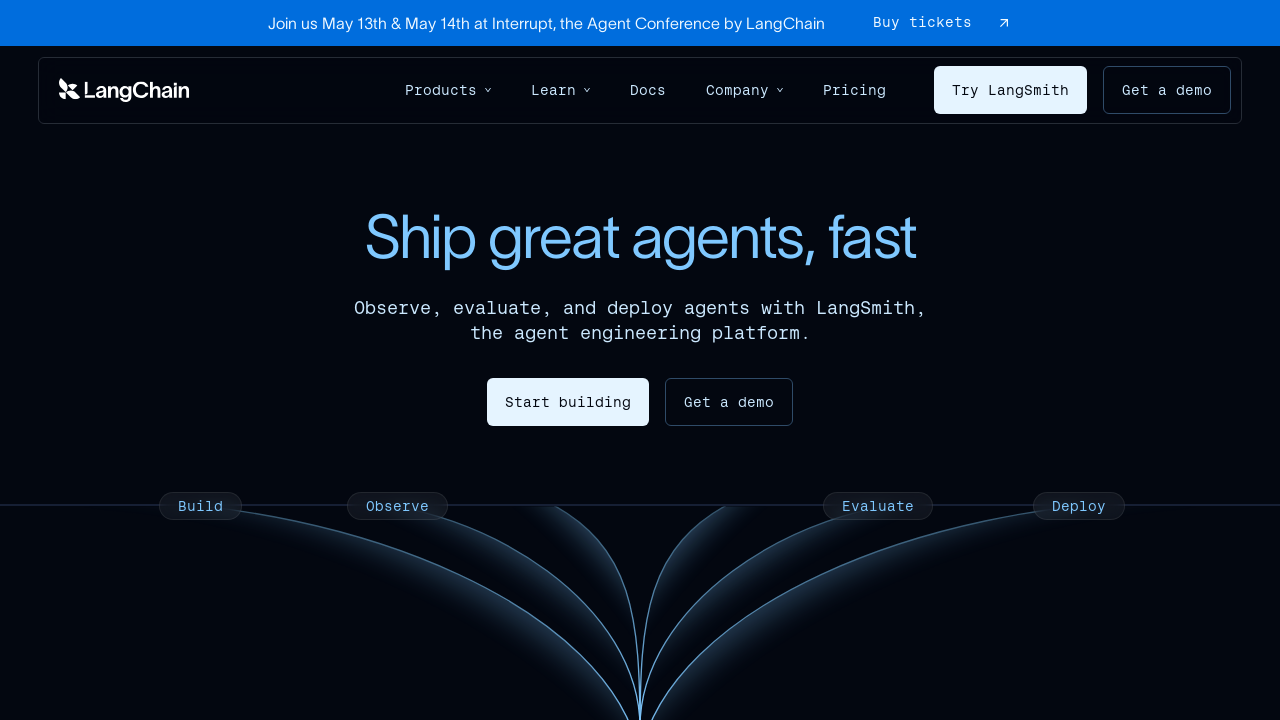

Verified page loaded correctly by checking title
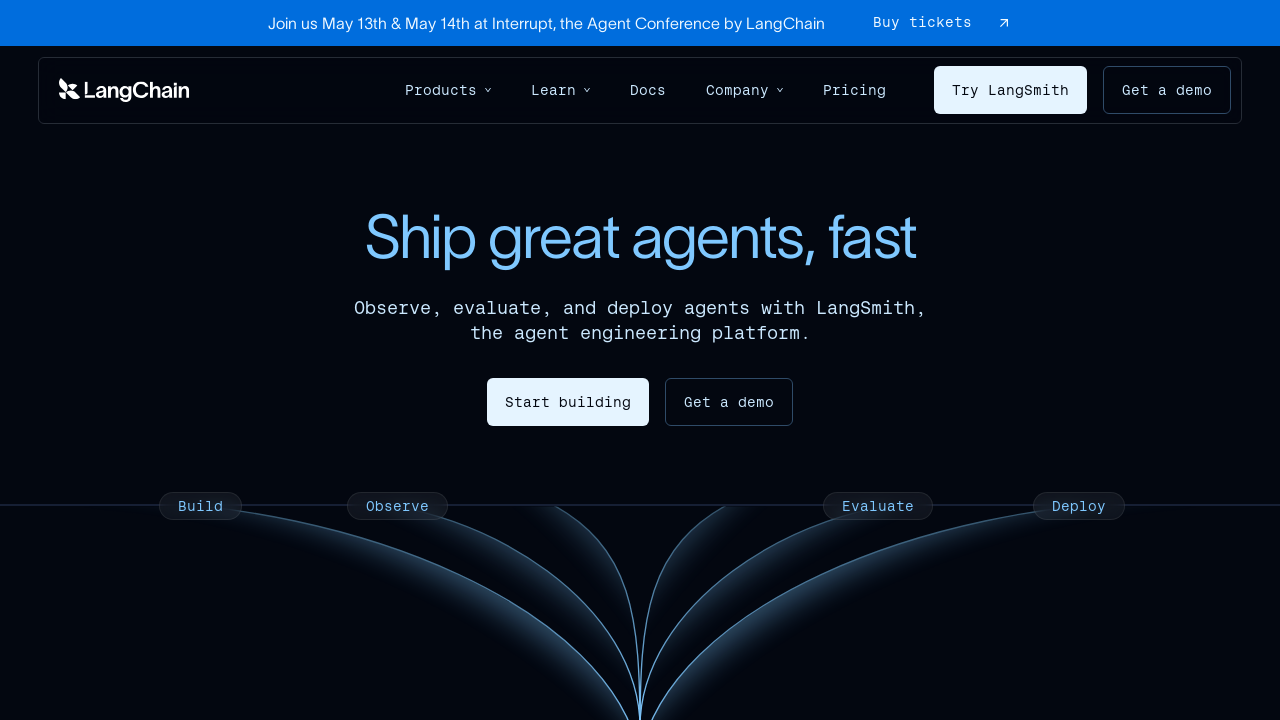

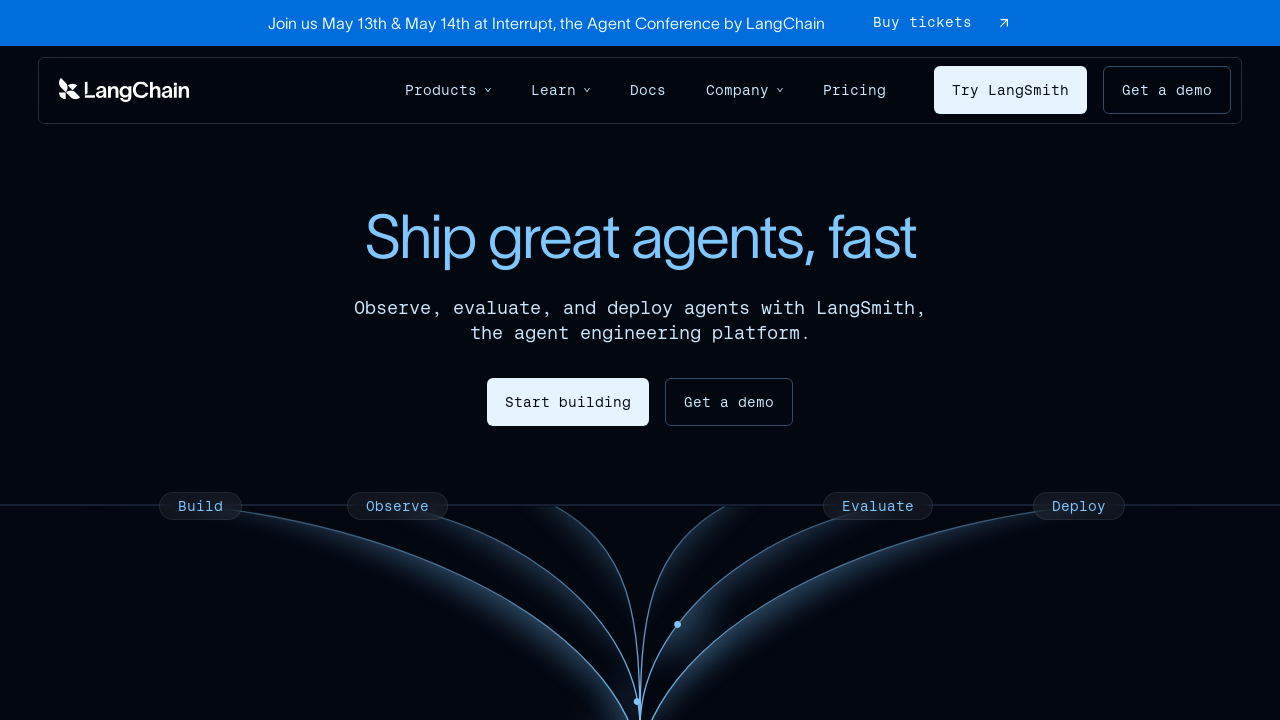